Tests drag and drop functionality by dragging an element with id "container-10" and dropping it onto an element with id "div2"

Starting URL: https://grotechminds.com/drag-and-drop/

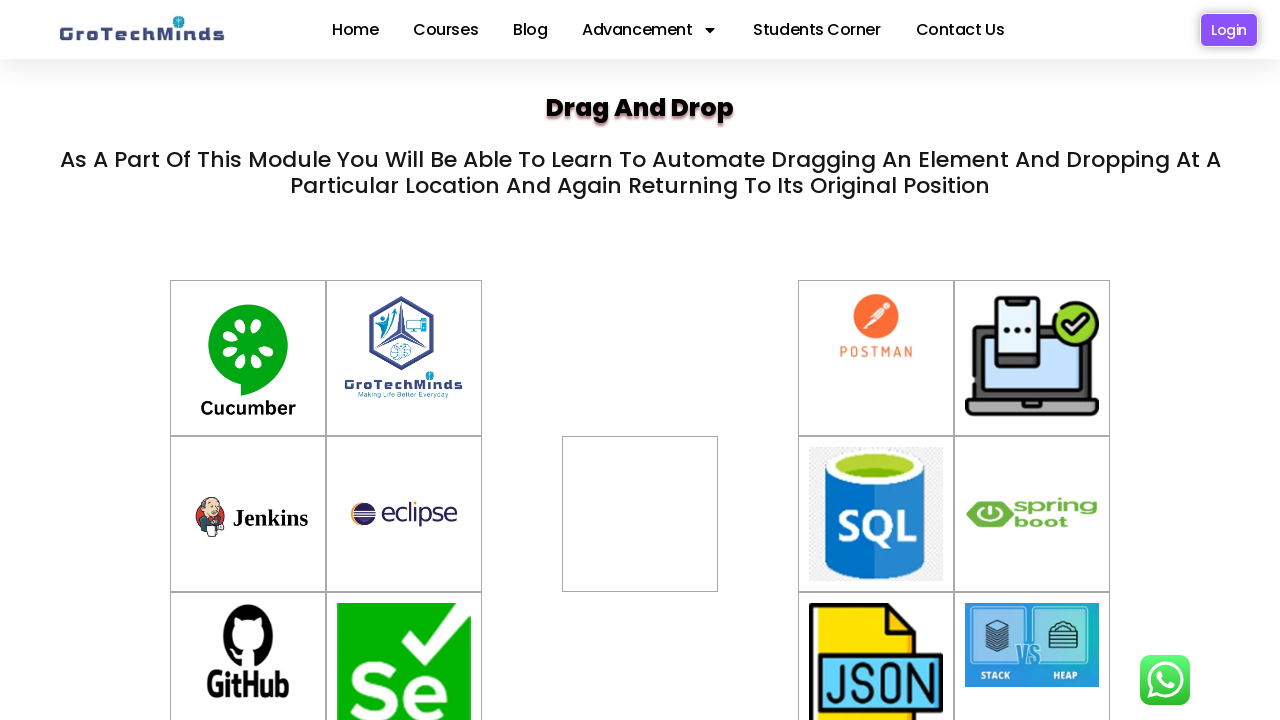

Waited for draggable element with id 'container-10' to be available
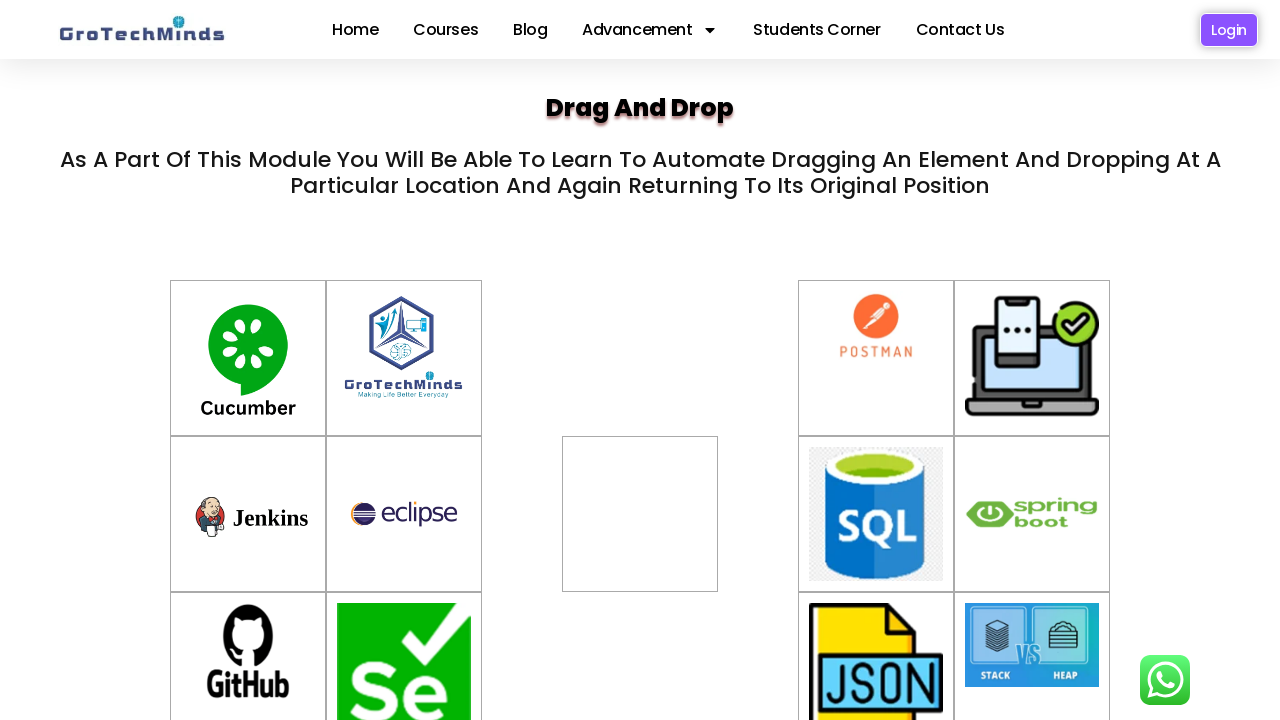

Waited for drop target element with id 'div2' to be available
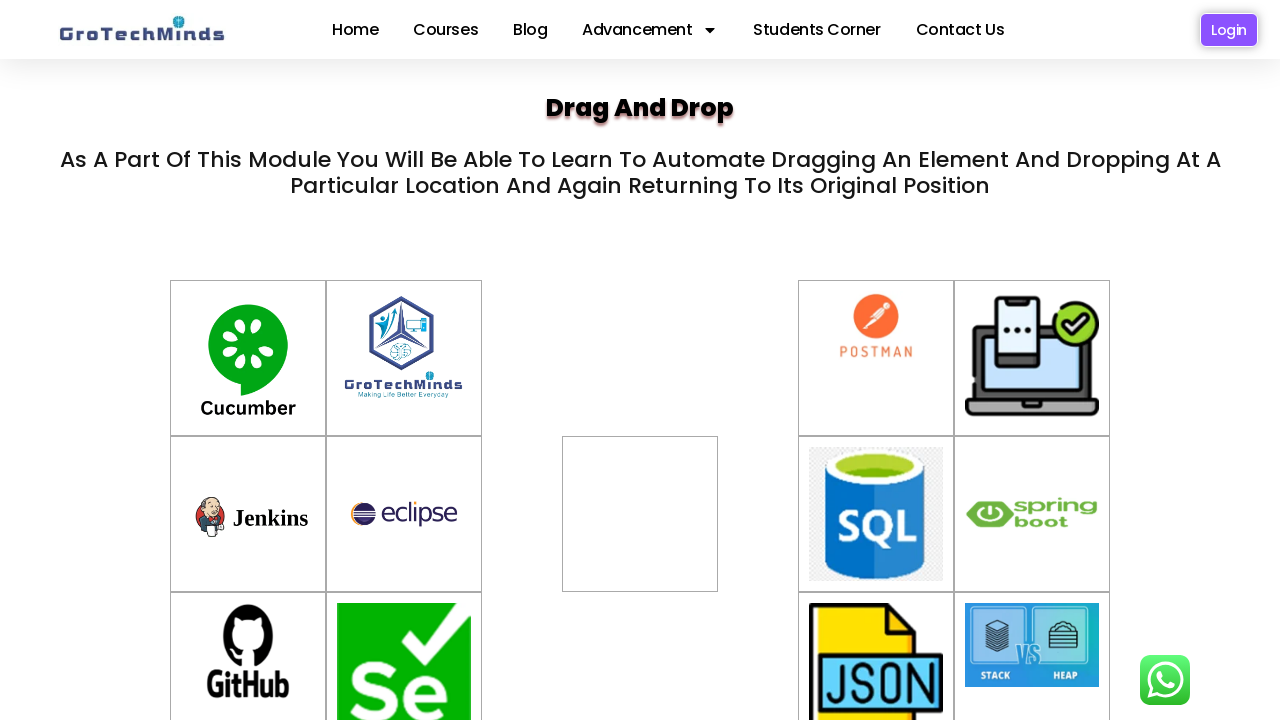

Located the draggable element with id 'container-10'
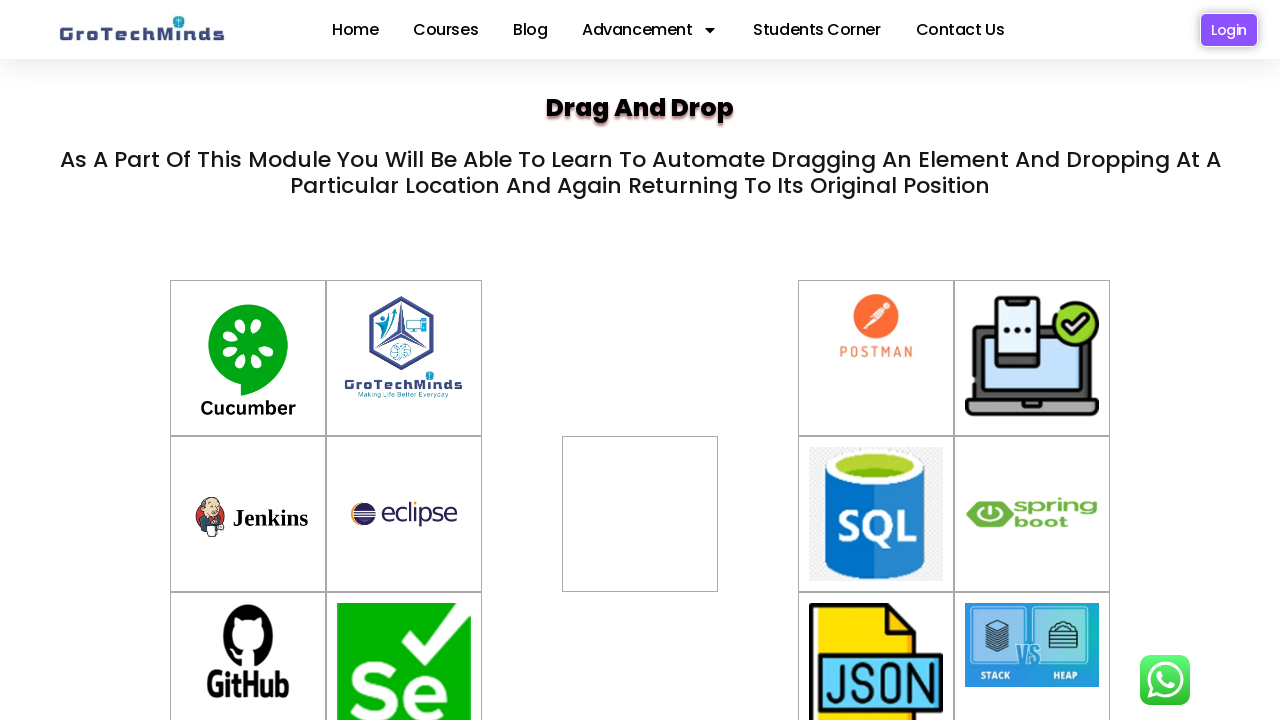

Located the drop target element with id 'div2'
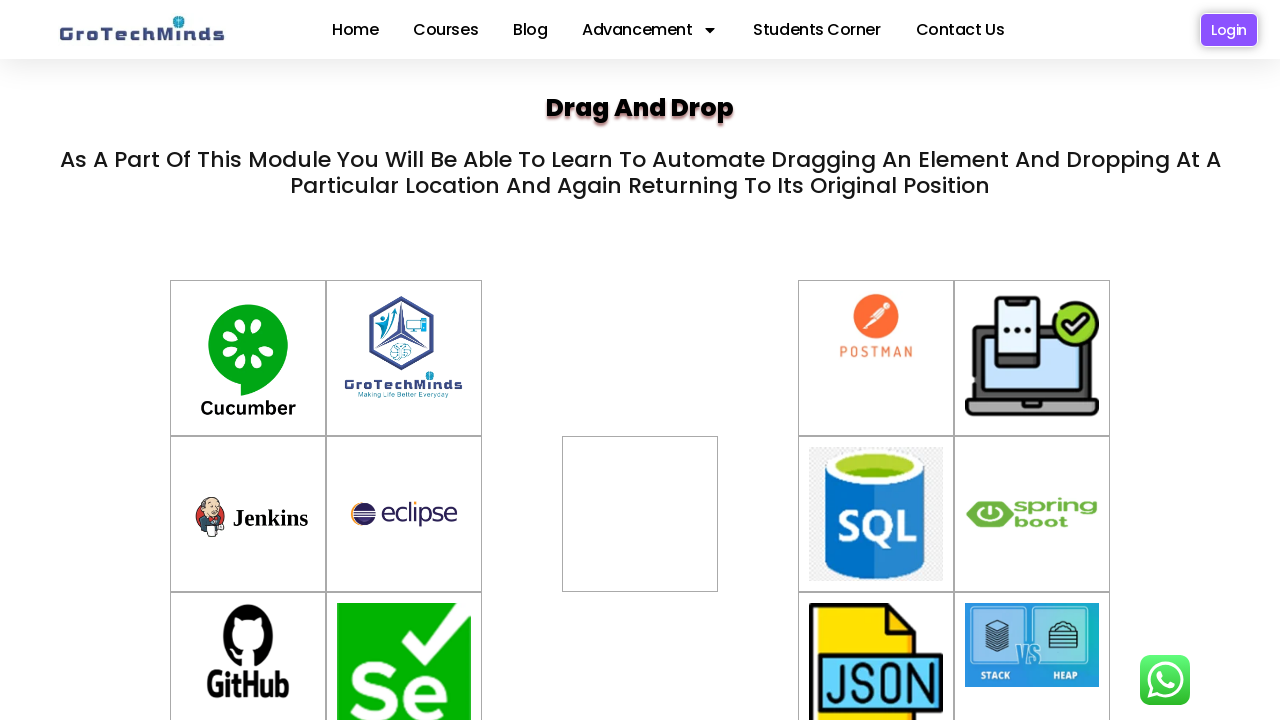

Performed drag and drop action: dragged 'container-10' onto 'div2' at (640, 487)
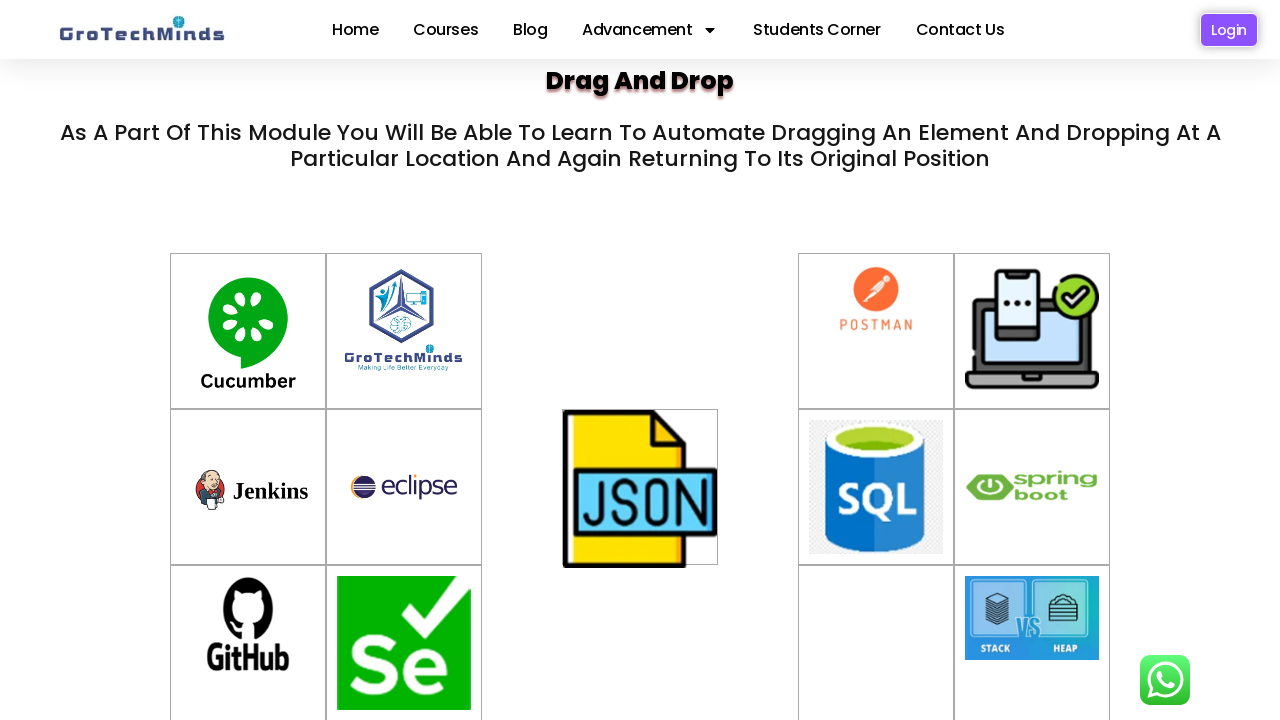

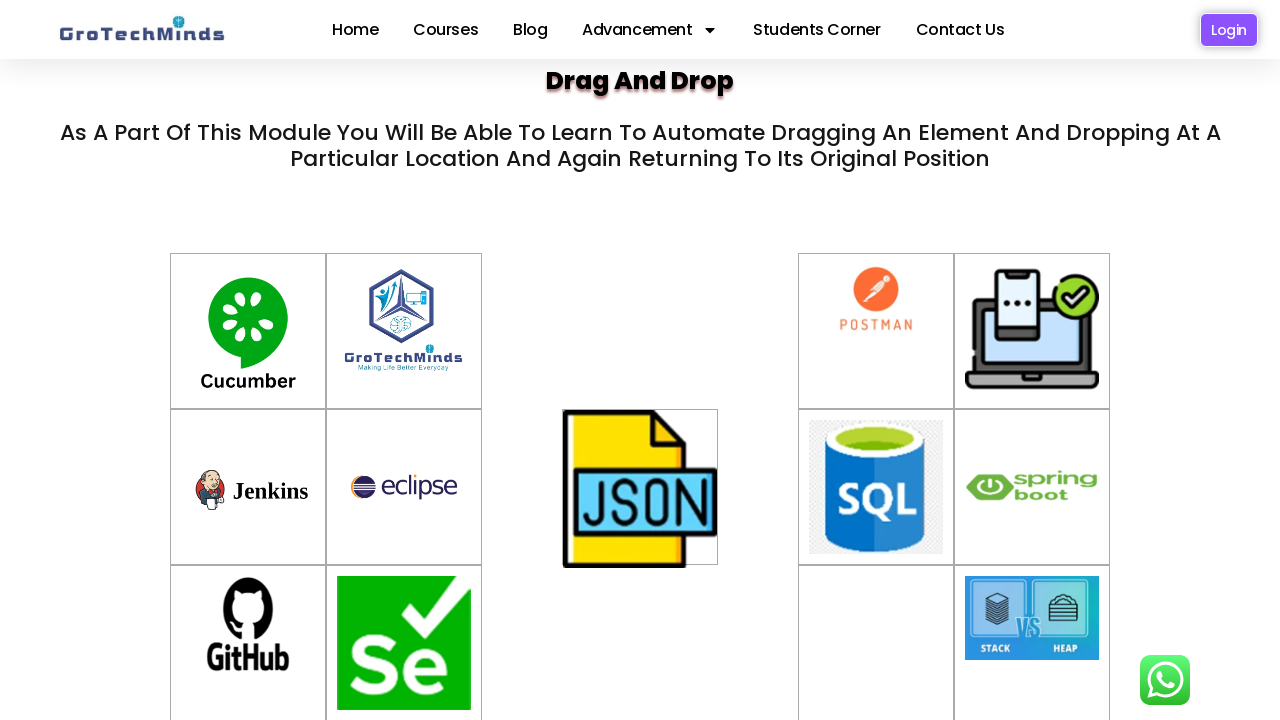